Tests dynamic content loading by clicking a start button and waiting for hidden content to become visible

Starting URL: https://the-internet.herokuapp.com/dynamic_loading/1

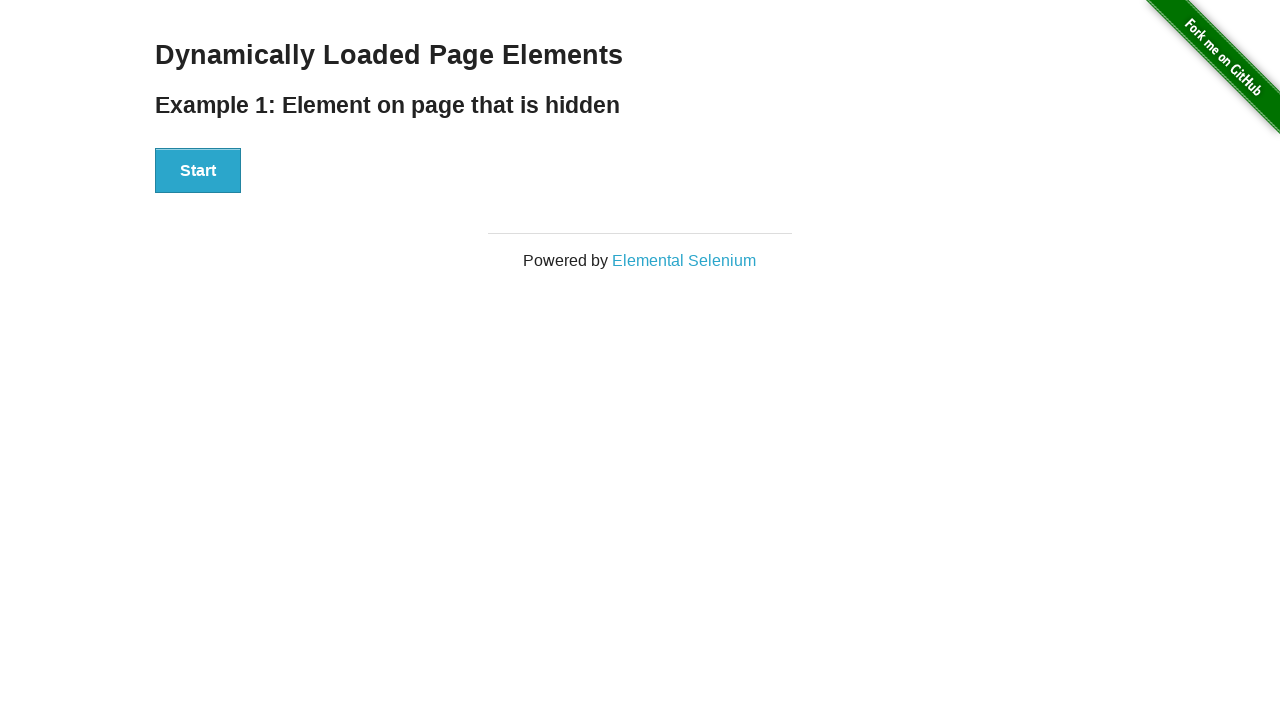

Clicked start button to trigger dynamic content loading at (198, 171) on [id='start'] button
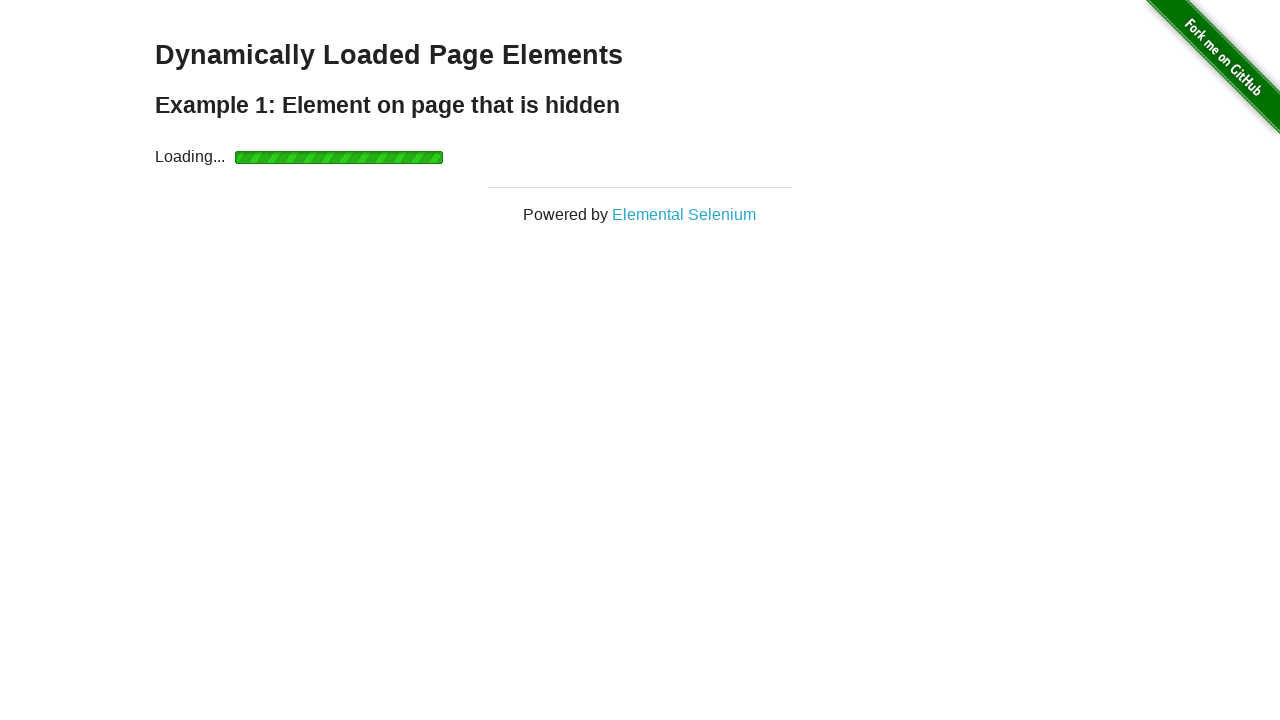

Dynamic content loaded and finish message became visible
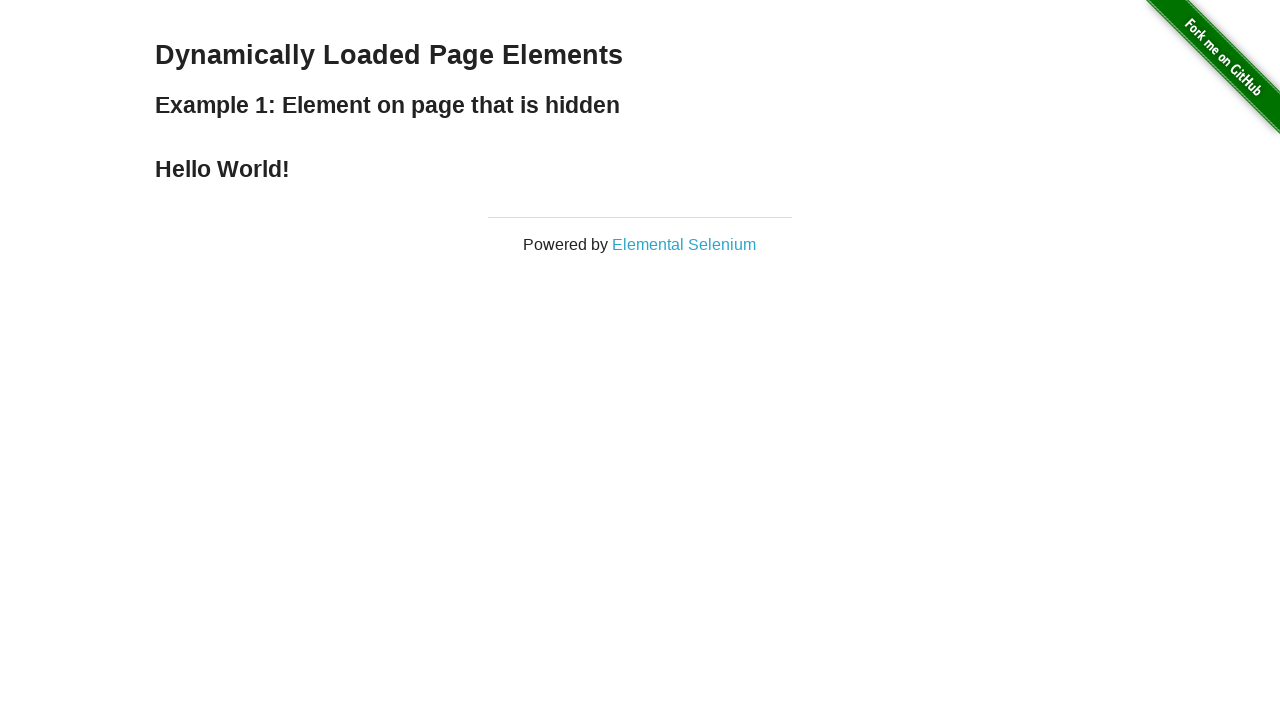

Retrieved finish message: Hello World!
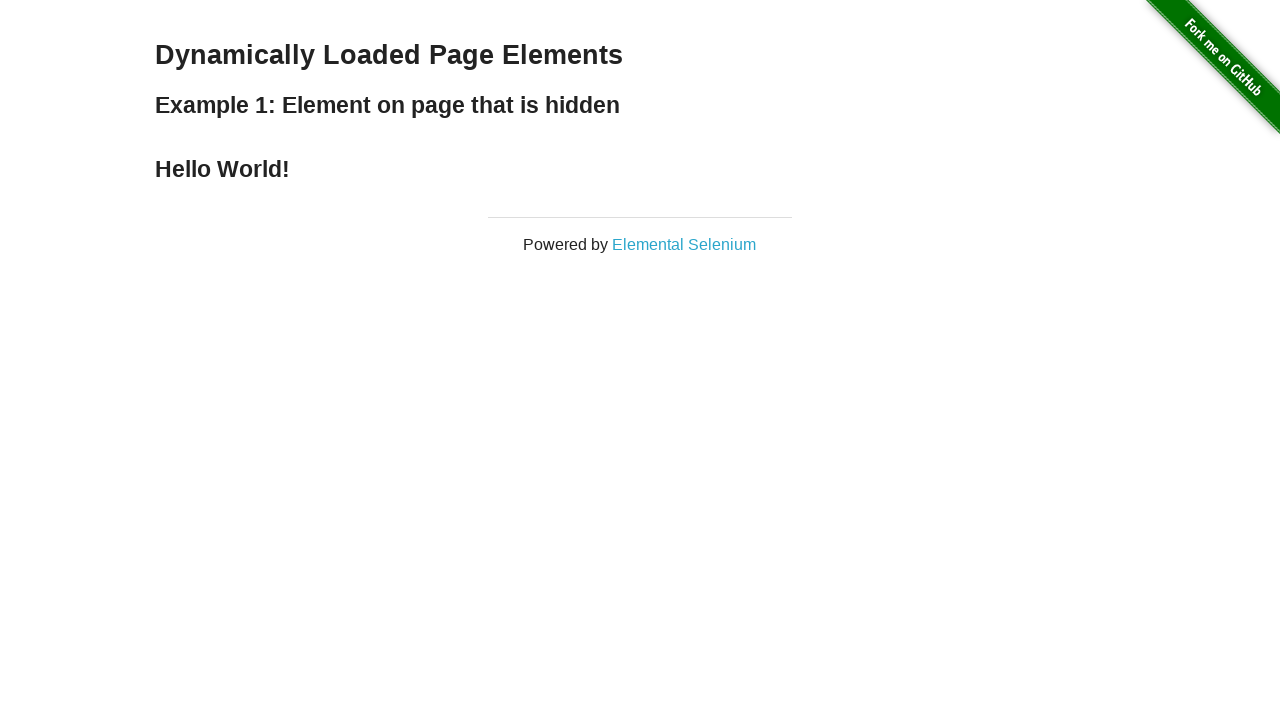

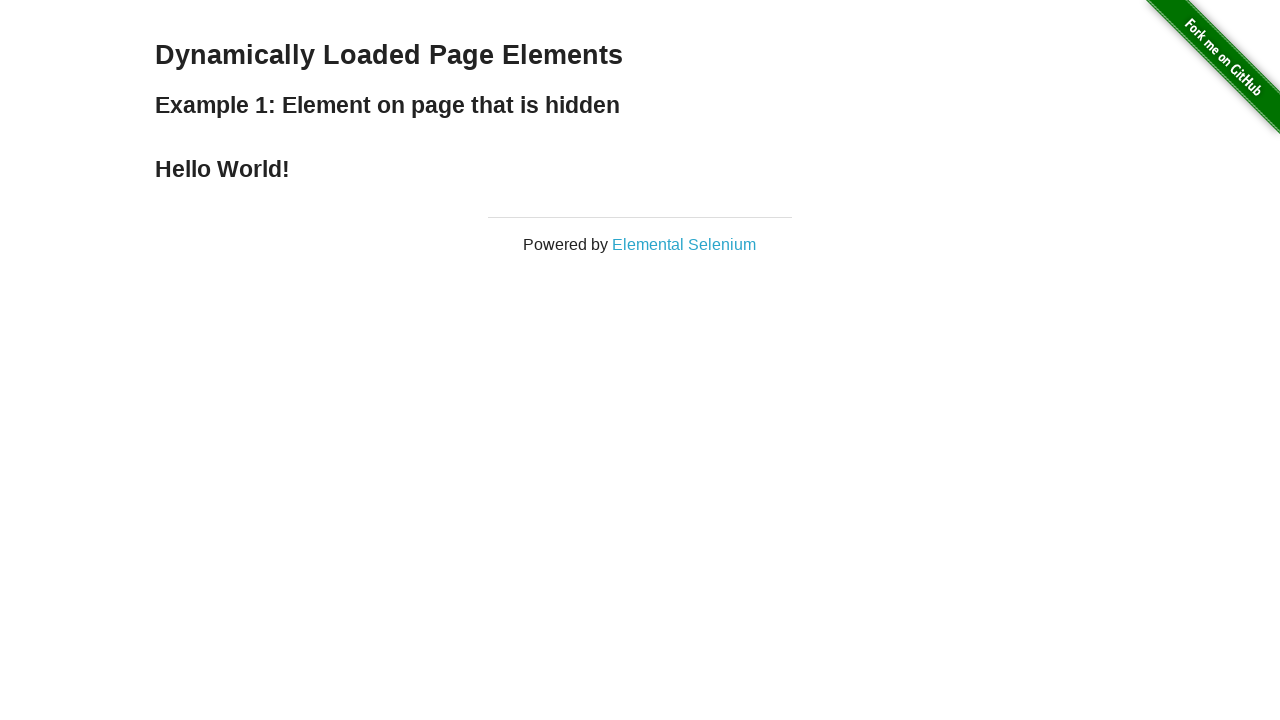